Tests simple JavaScript alert interaction by clicking a link that triggers an alert and then accepting it

Starting URL: https://www.selenium.dev/documentation/webdriver/interactions/alerts/

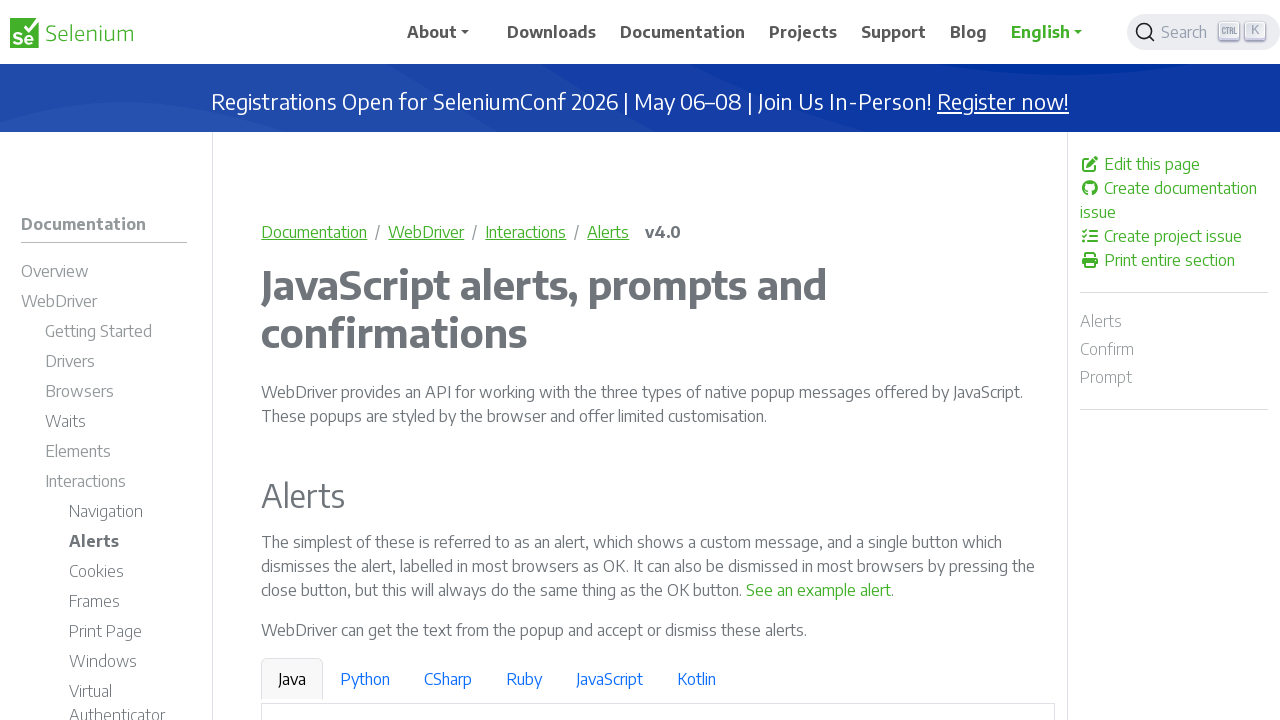

Alert example link became visible
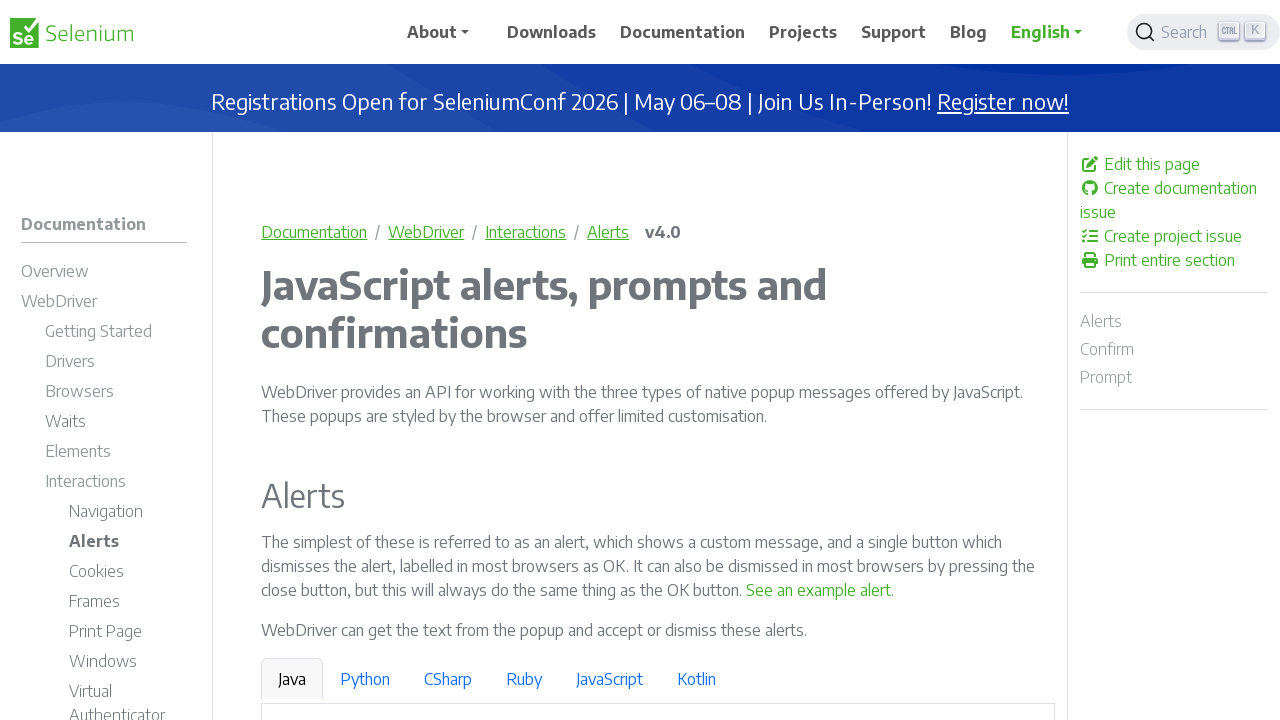

Clicked the alert example link to trigger the alert at (819, 590) on text=See an example alert
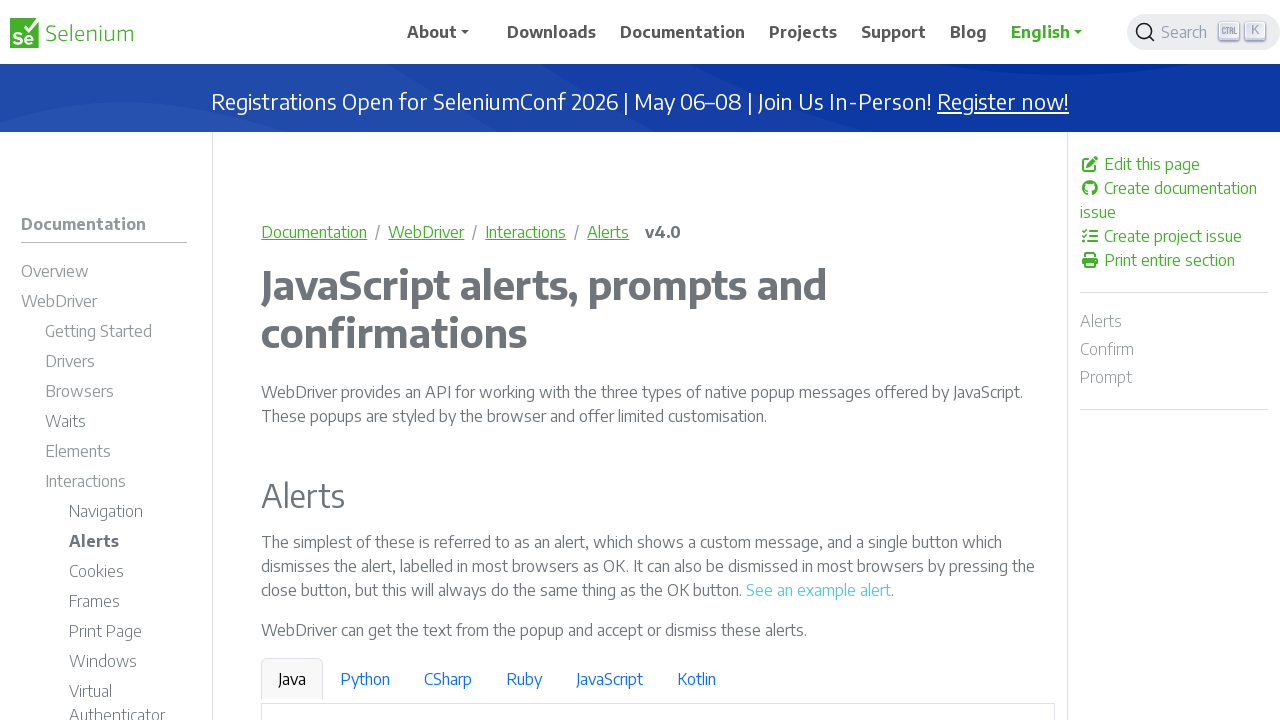

Set up alert handler to accept the dialog
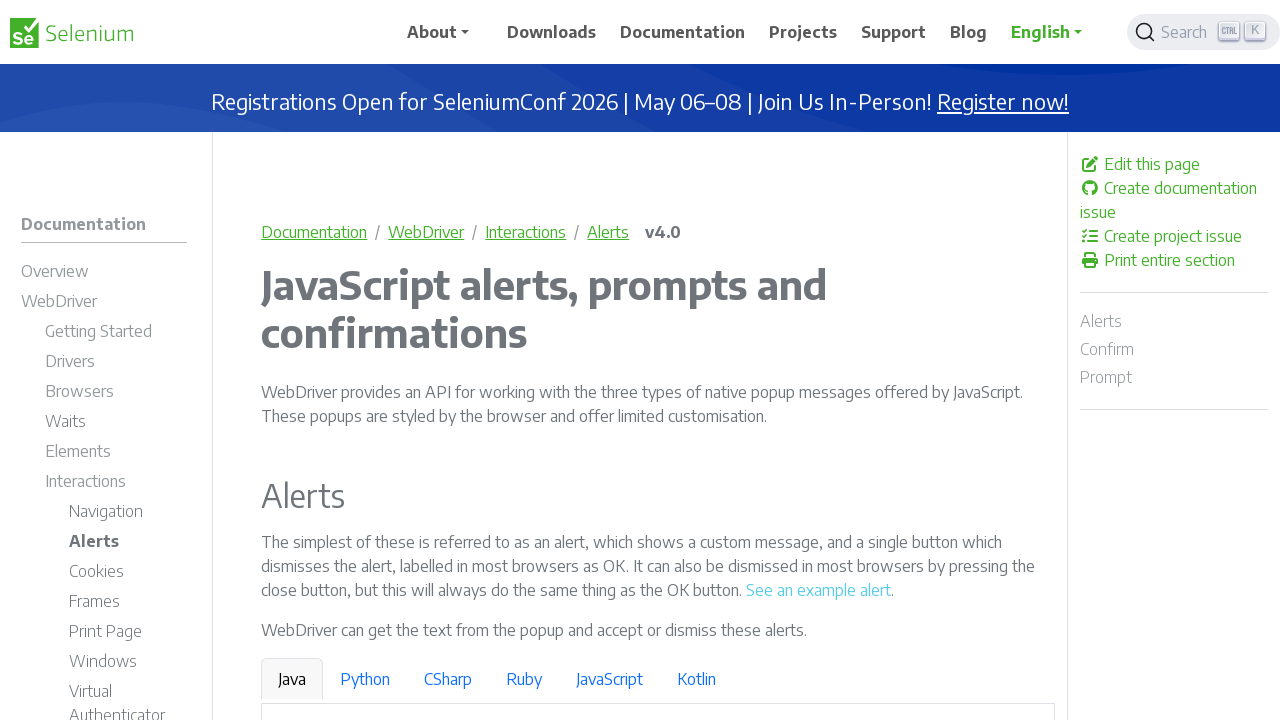

Alert interaction completed after 1 second wait
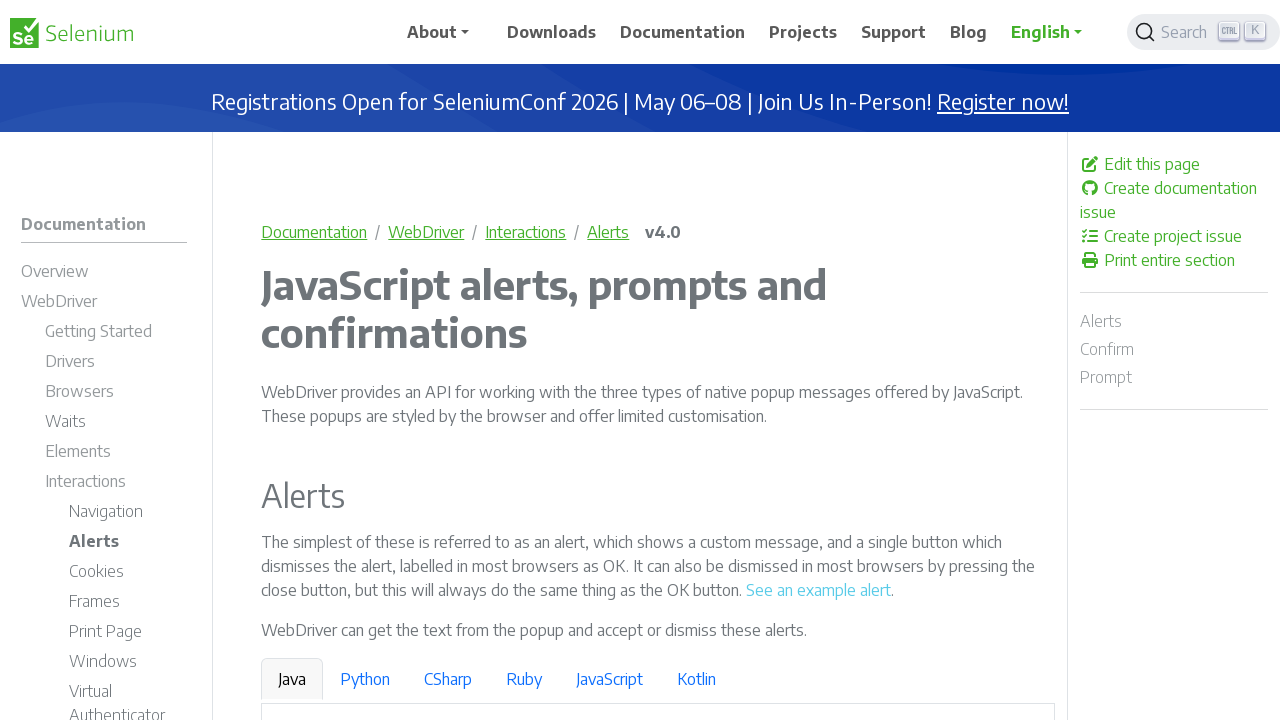

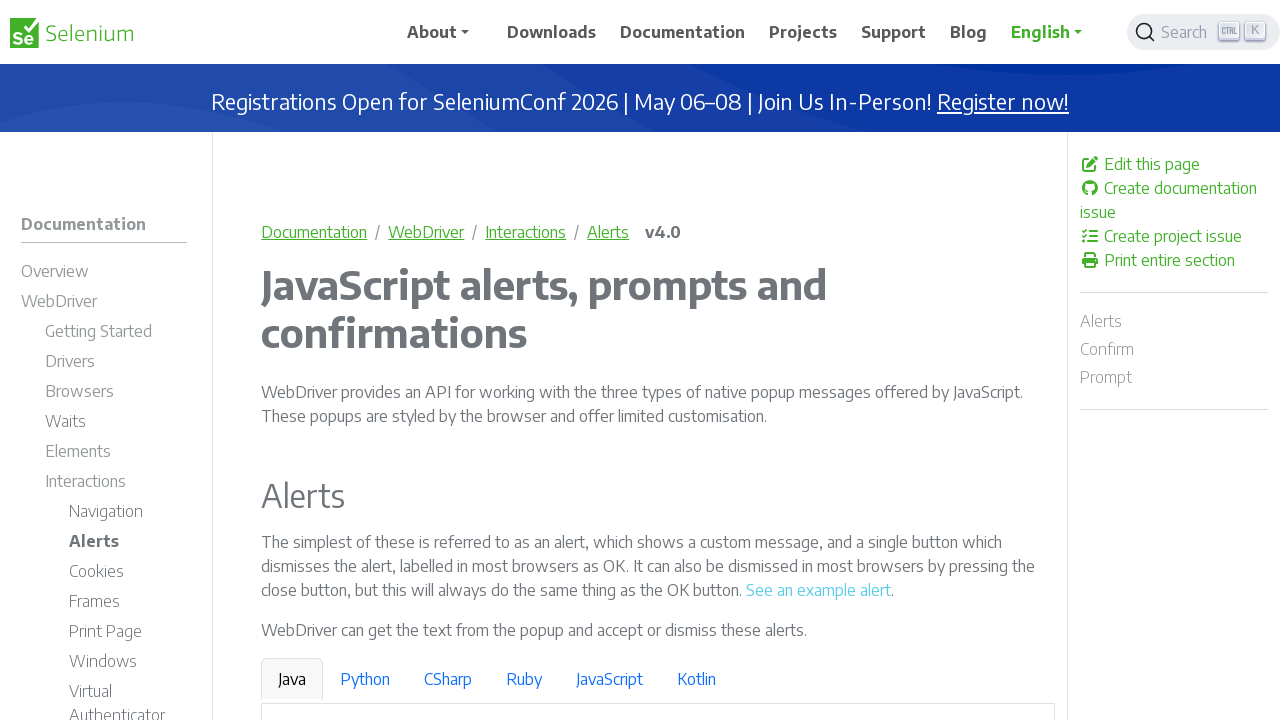